Tests navigation to a specific brand page by hovering over the "brands" menu and clicking on "L'Oreal Paris" link, then verifies the page title contains the brand name

Starting URL: https://www.nykaa.com/

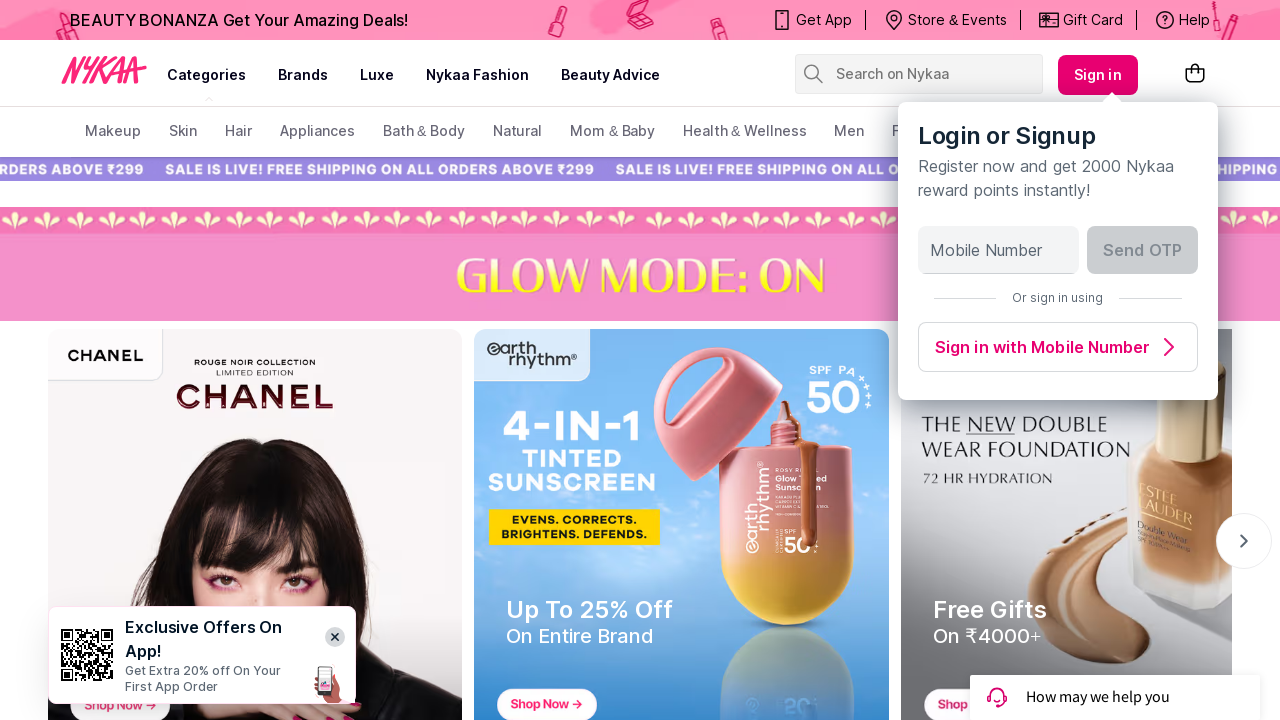

Hovered over the 'brands' navigation menu at (303, 75) on xpath=//a[text()='brands']
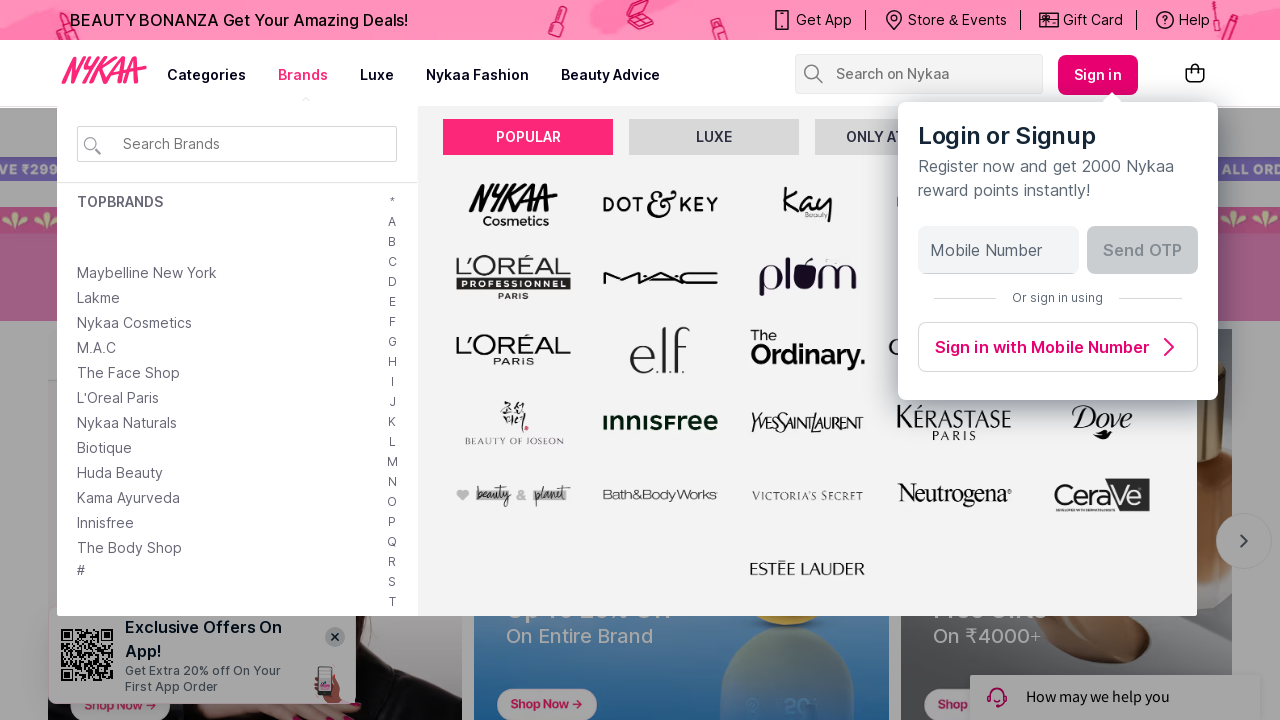

Clicked on 'L'Oreal Paris' brand link at (118, 398) on text=L'Oreal Paris
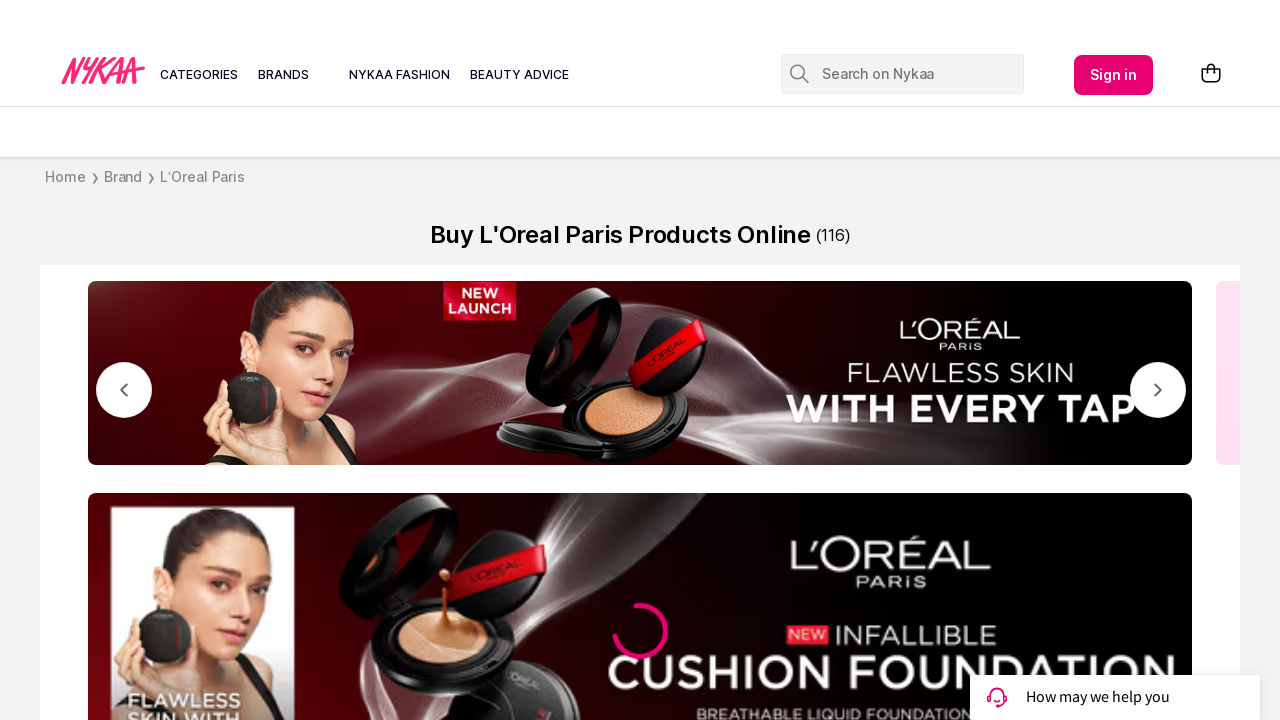

L'Oreal Paris brand page loaded successfully
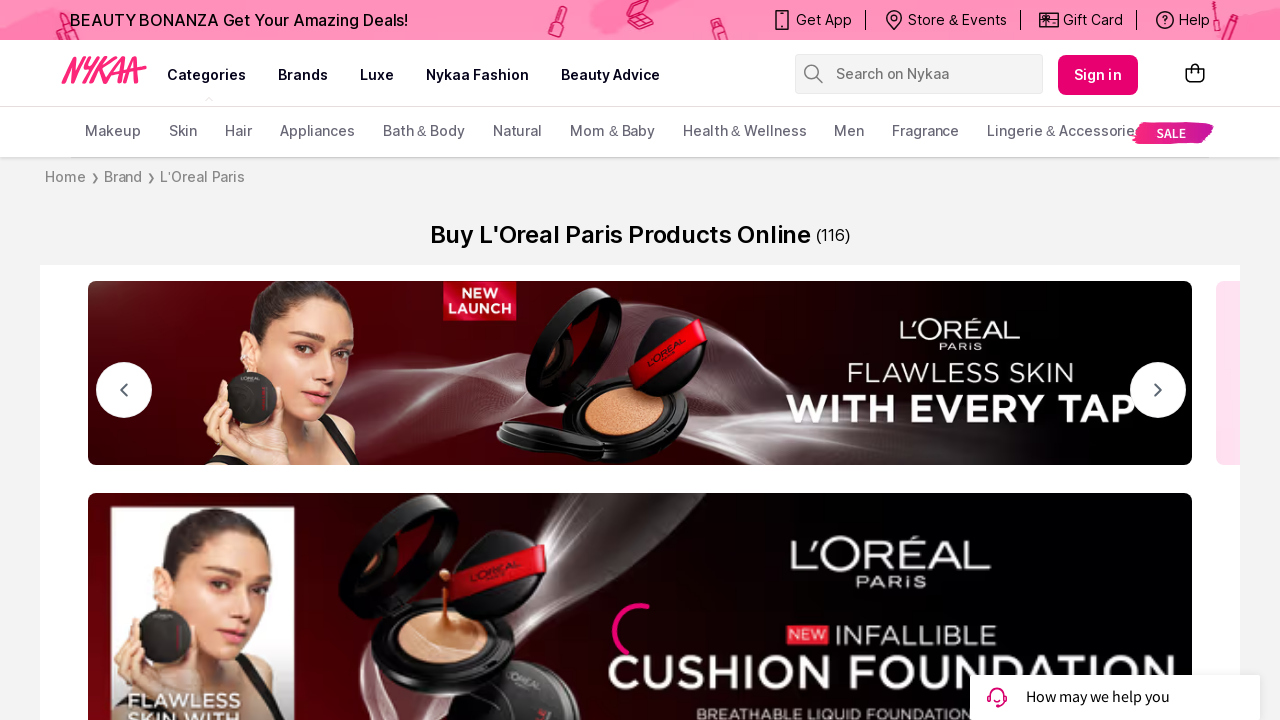

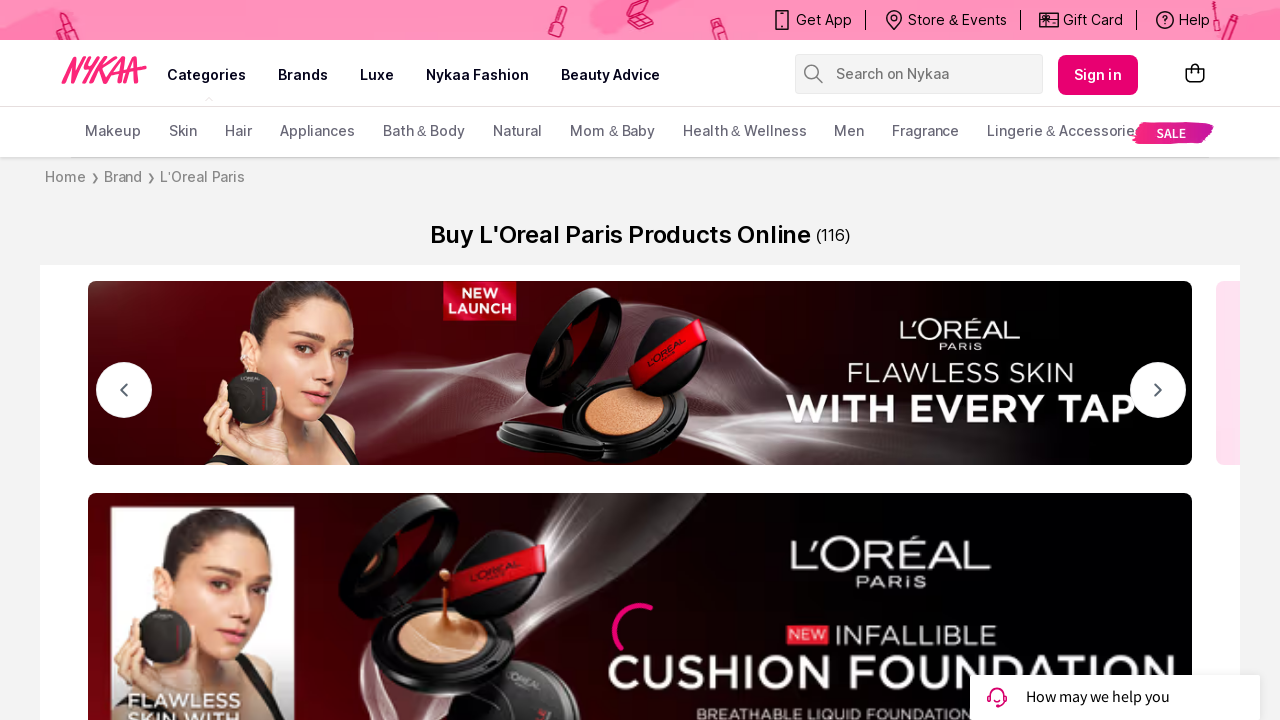